Tests a registration form by filling in first name, last name, and email fields, then submitting the form and verifying the success message.

Starting URL: http://suninjuly.github.io/registration1.html

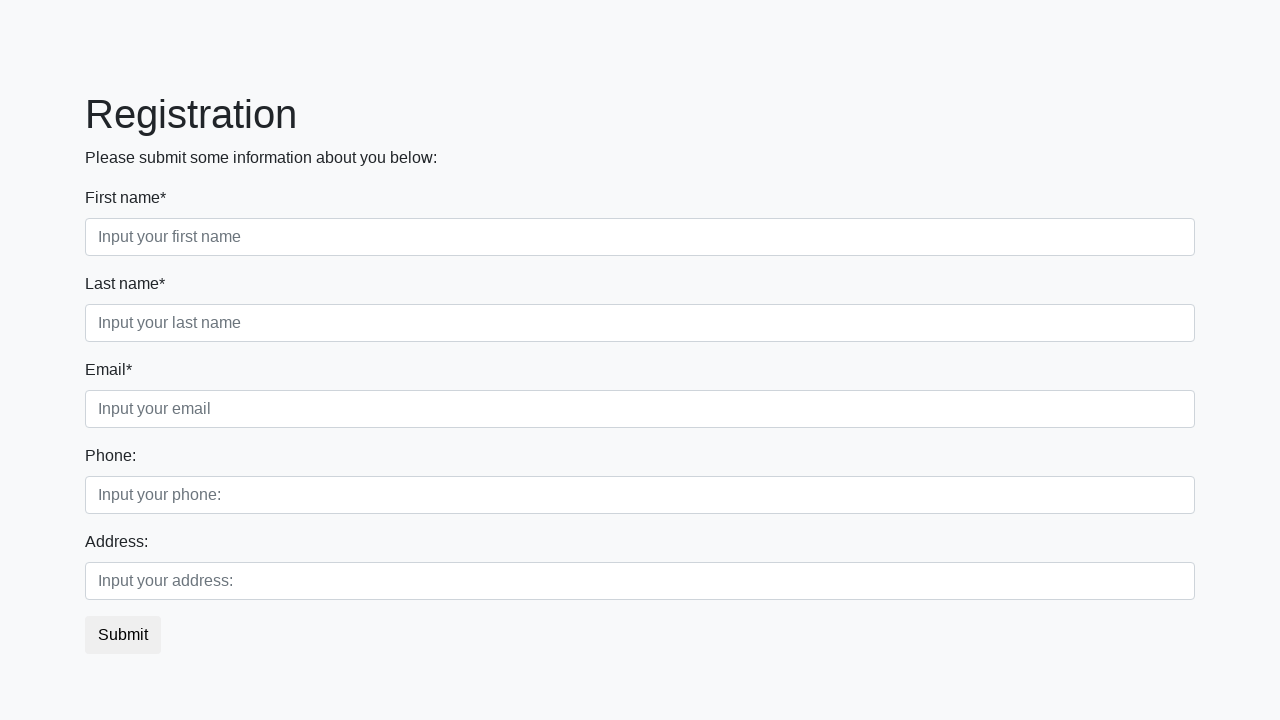

Filled first name field with 'Ivan' on input[placeholder='Input your first name']
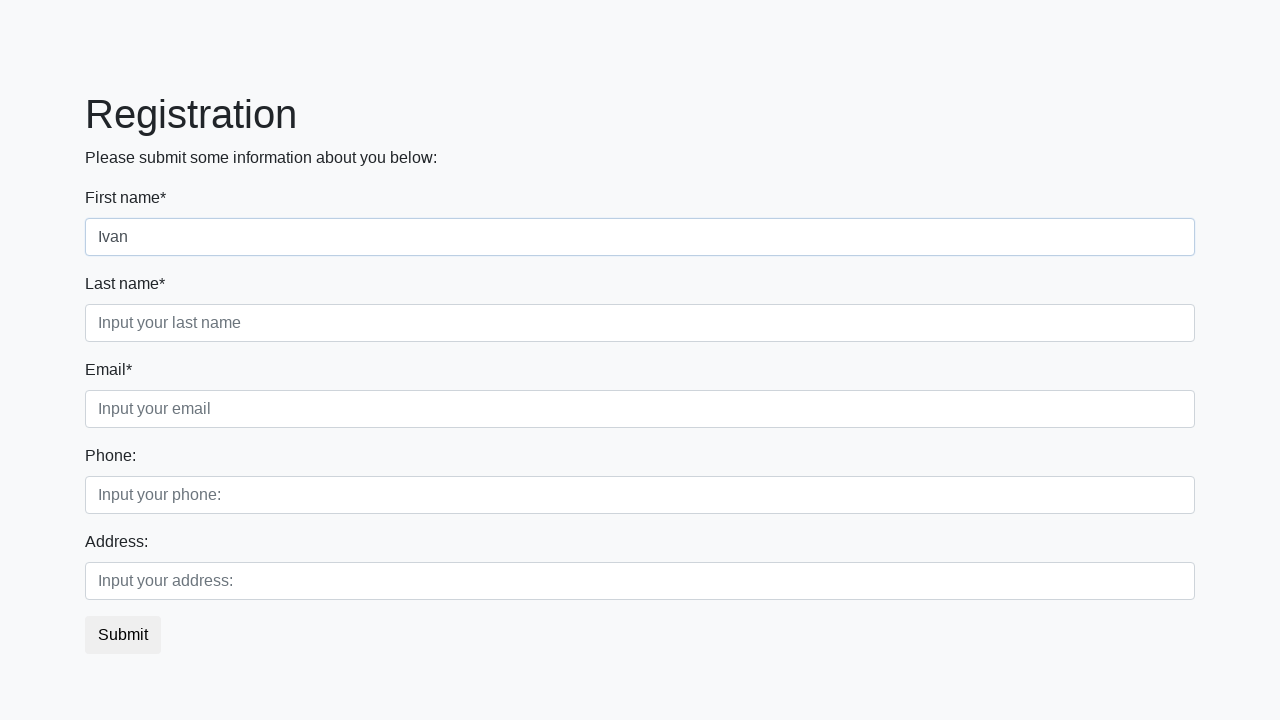

Filled last name field with 'Petrov' on input[placeholder='Input your last name']
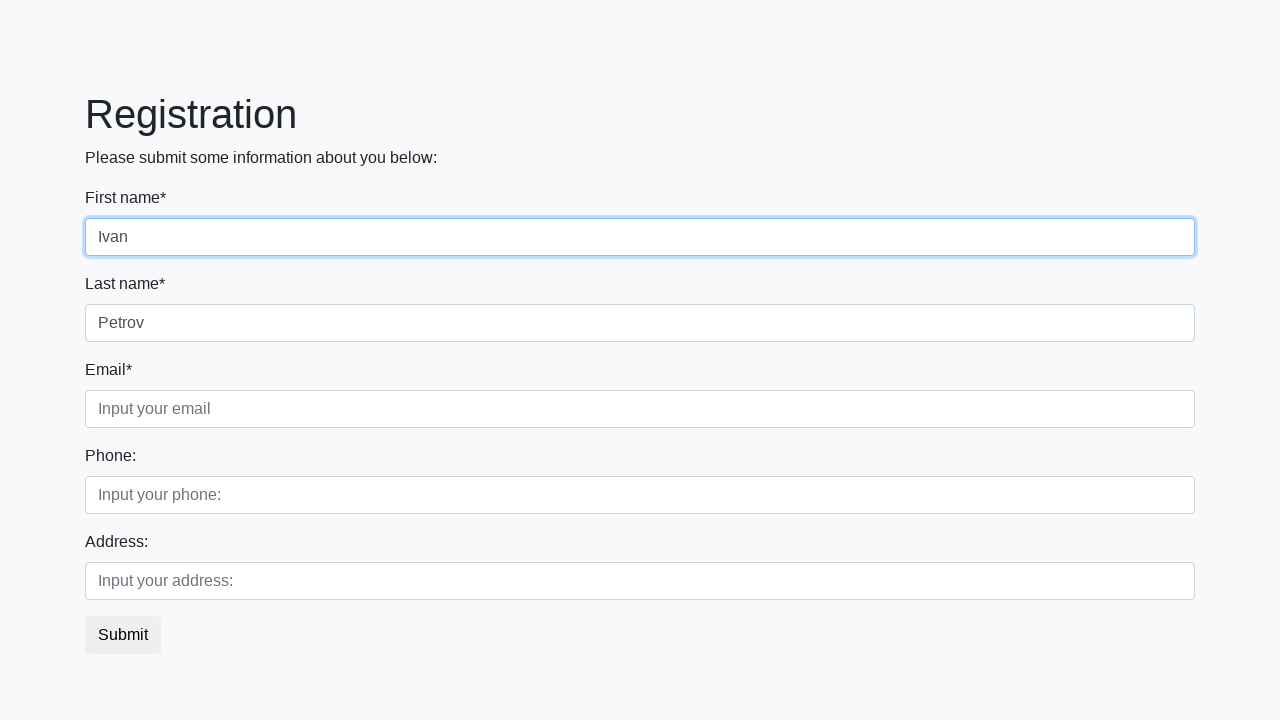

Filled email field with 'R@yandex.ru' on input[placeholder='Input your email']
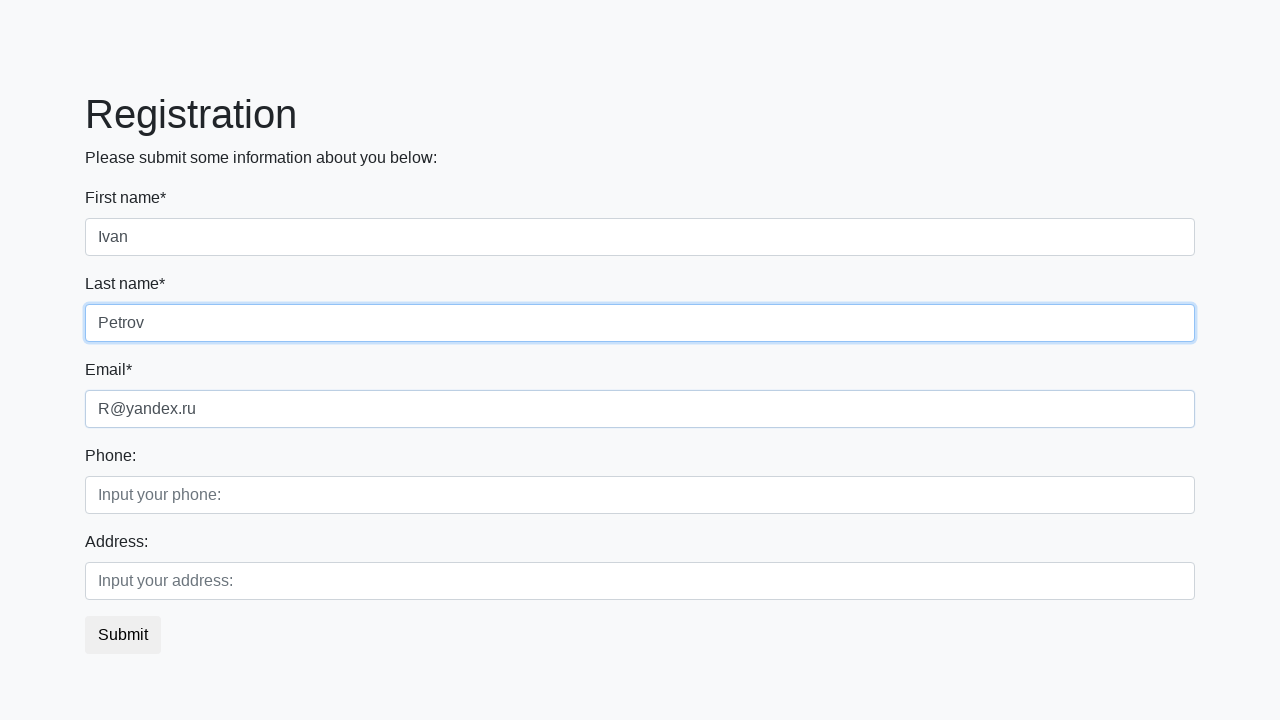

Clicked submit button to register at (123, 635) on button.btn
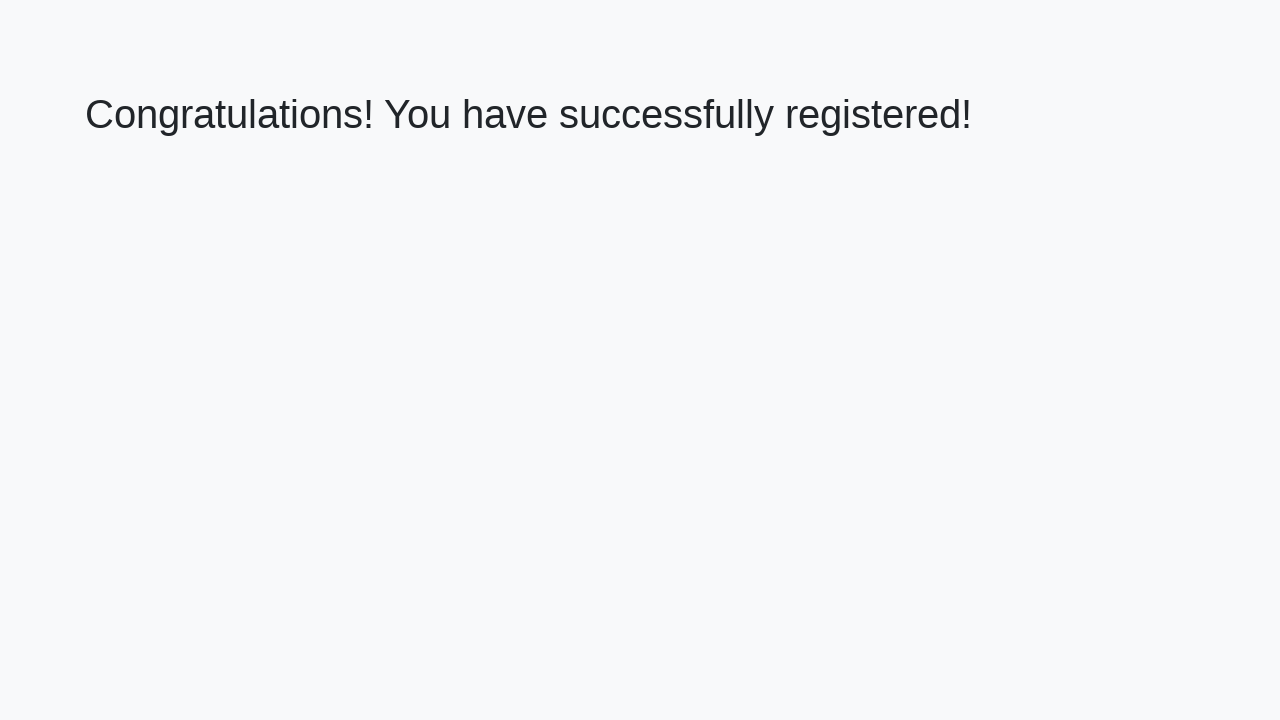

Success message displayed on registration confirmation page
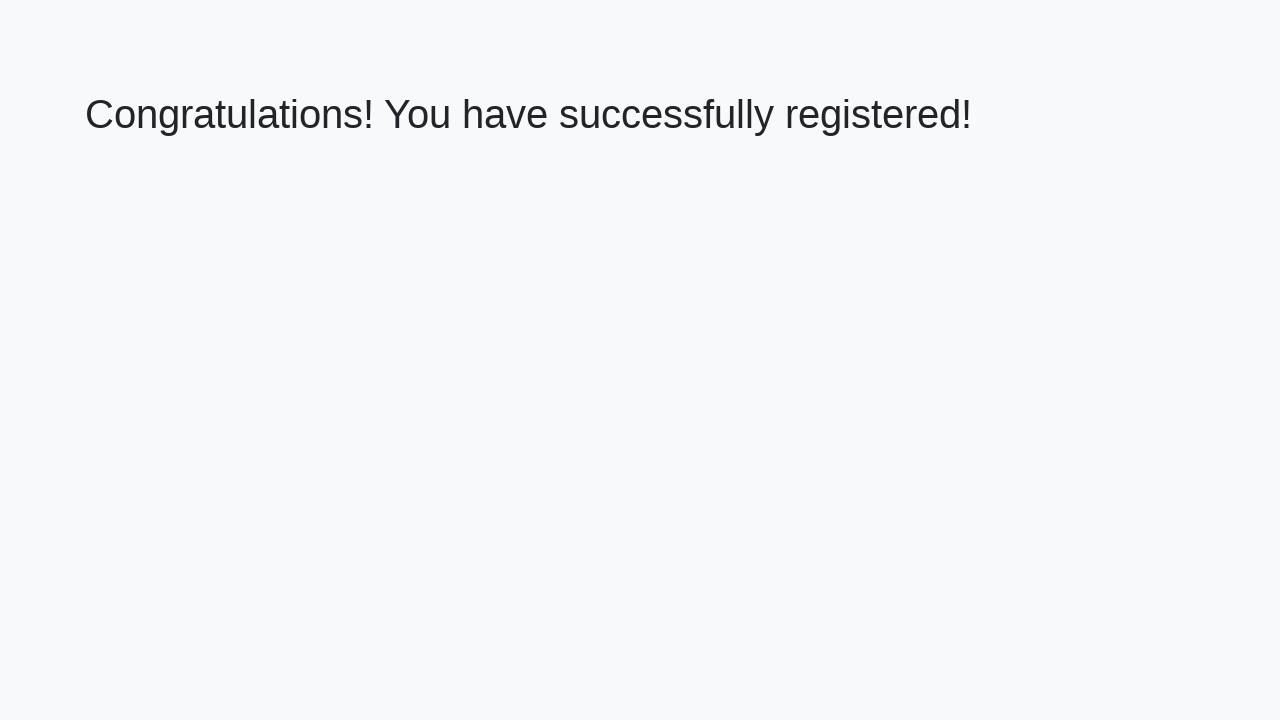

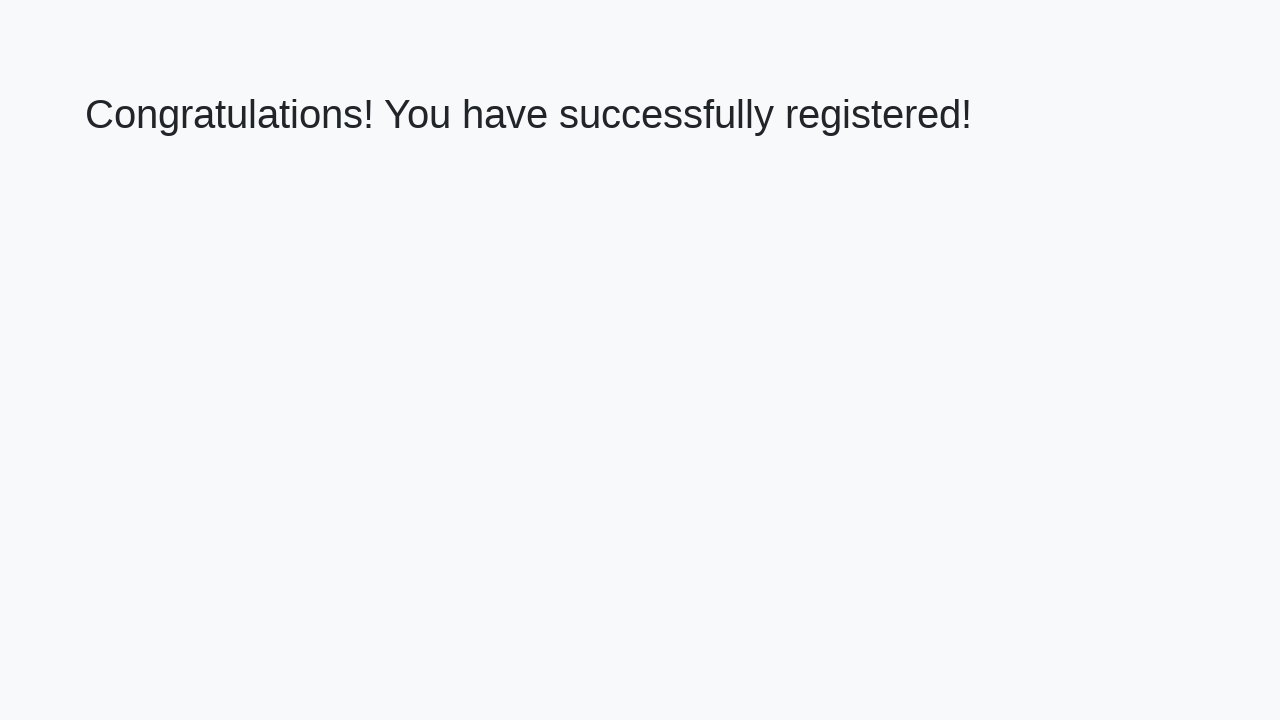